Navigates to the OrangeHRM demo site and verifies the page loads by checking the current URL.

Starting URL: https://opensource-demo.orangehrmlive.com/

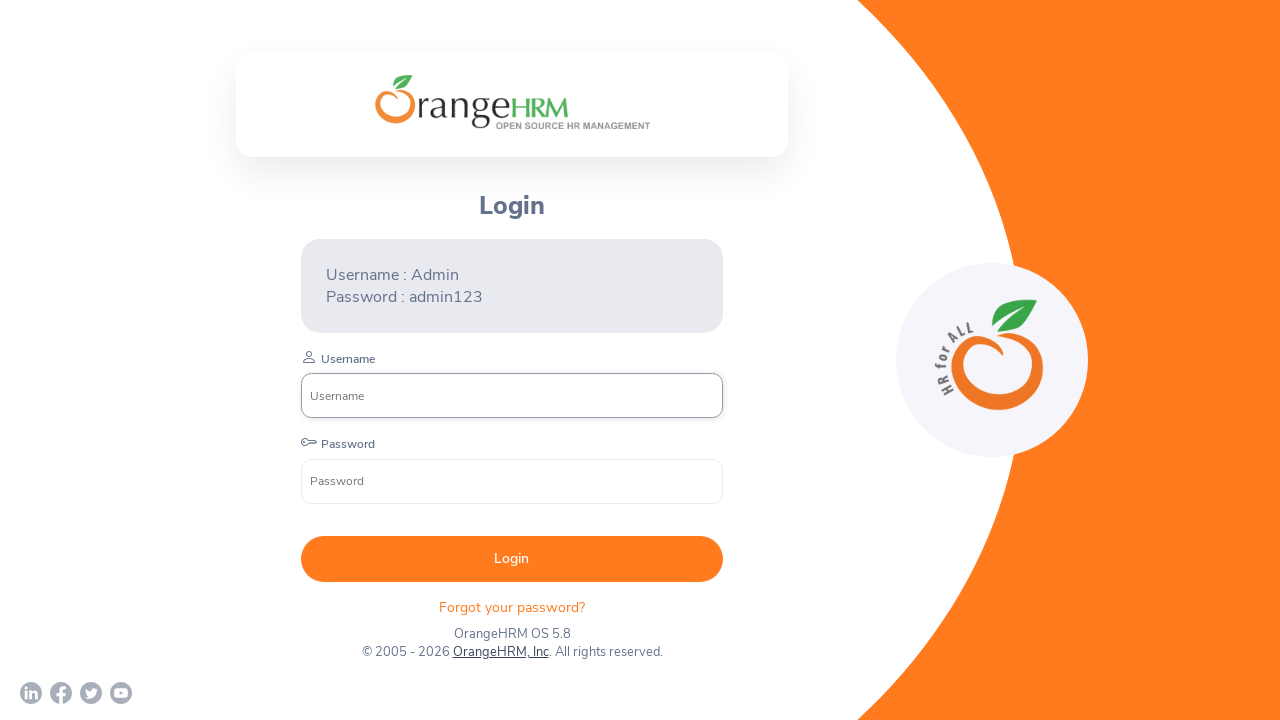

Waited for page to reach domcontentloaded state
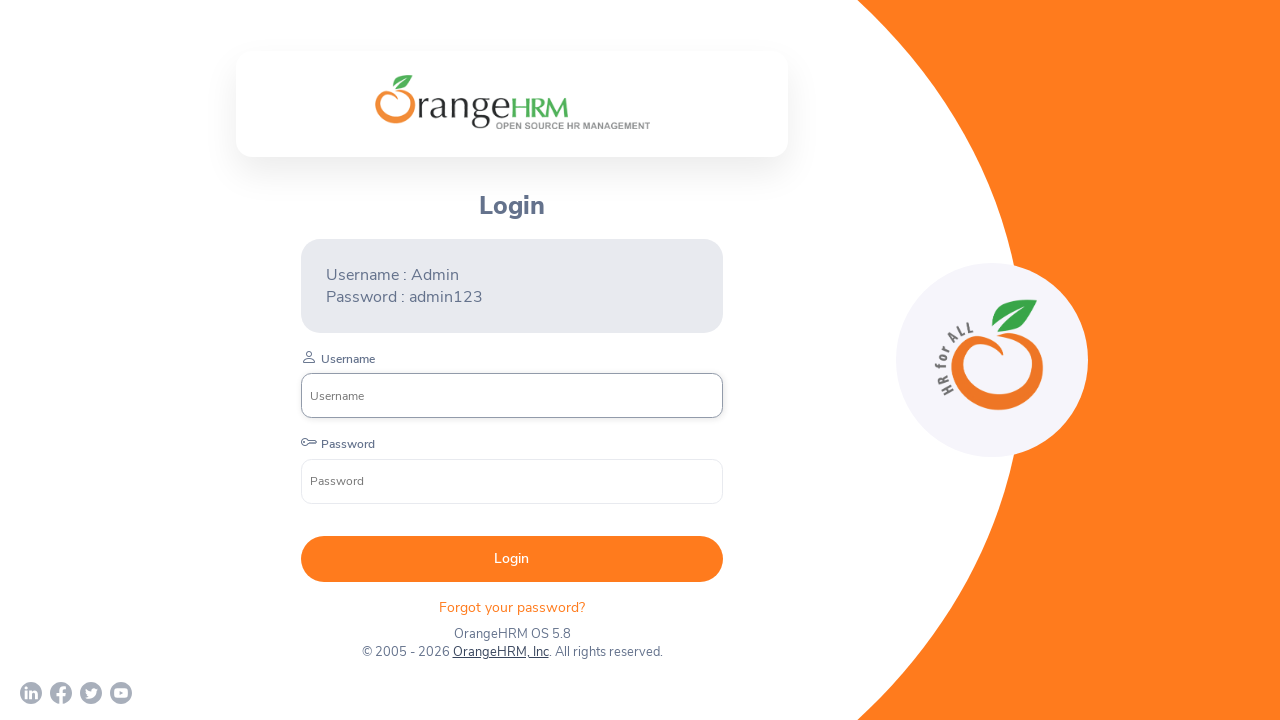

Retrieved current URL from page
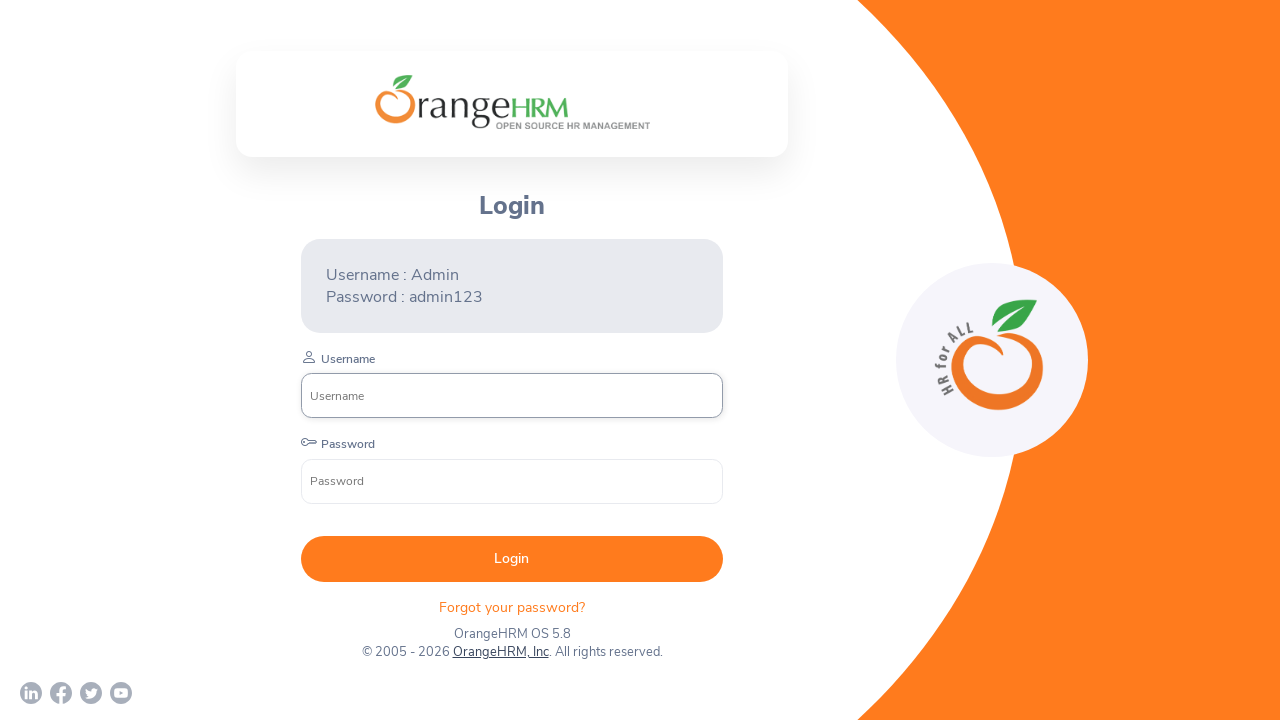

Verified that current URL contains 'opensource-demo.orangehrmlive.com'
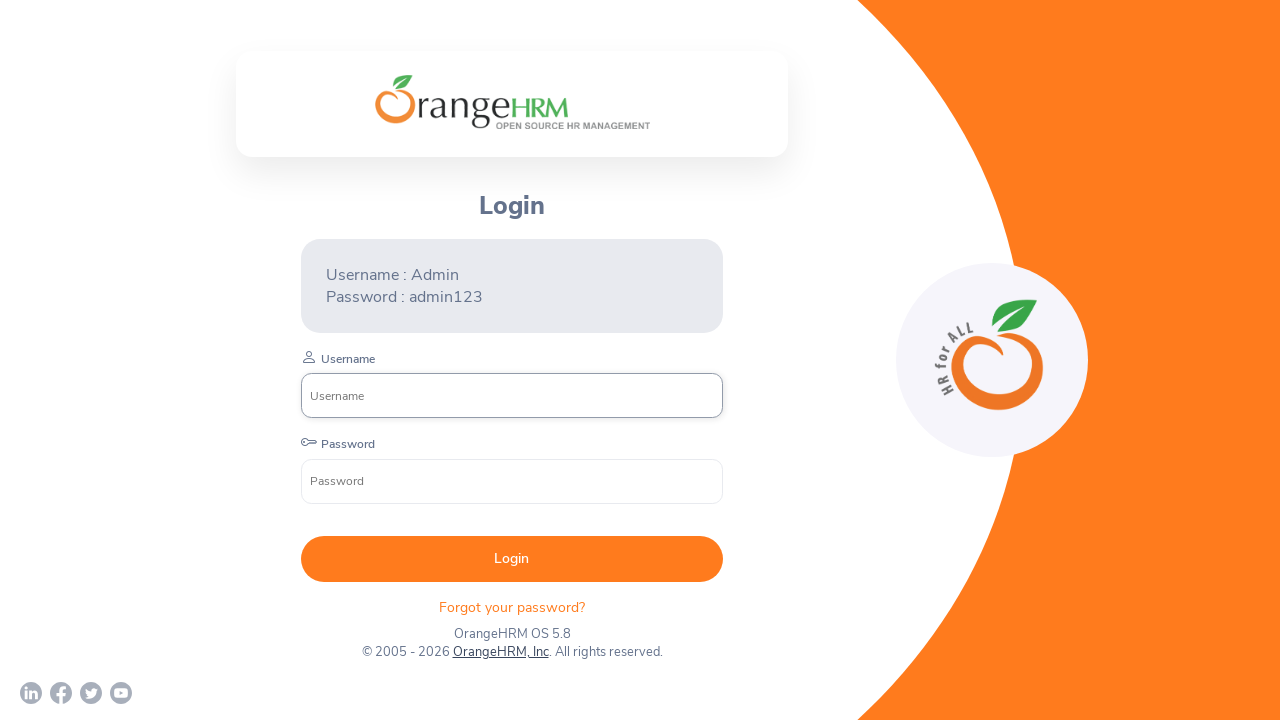

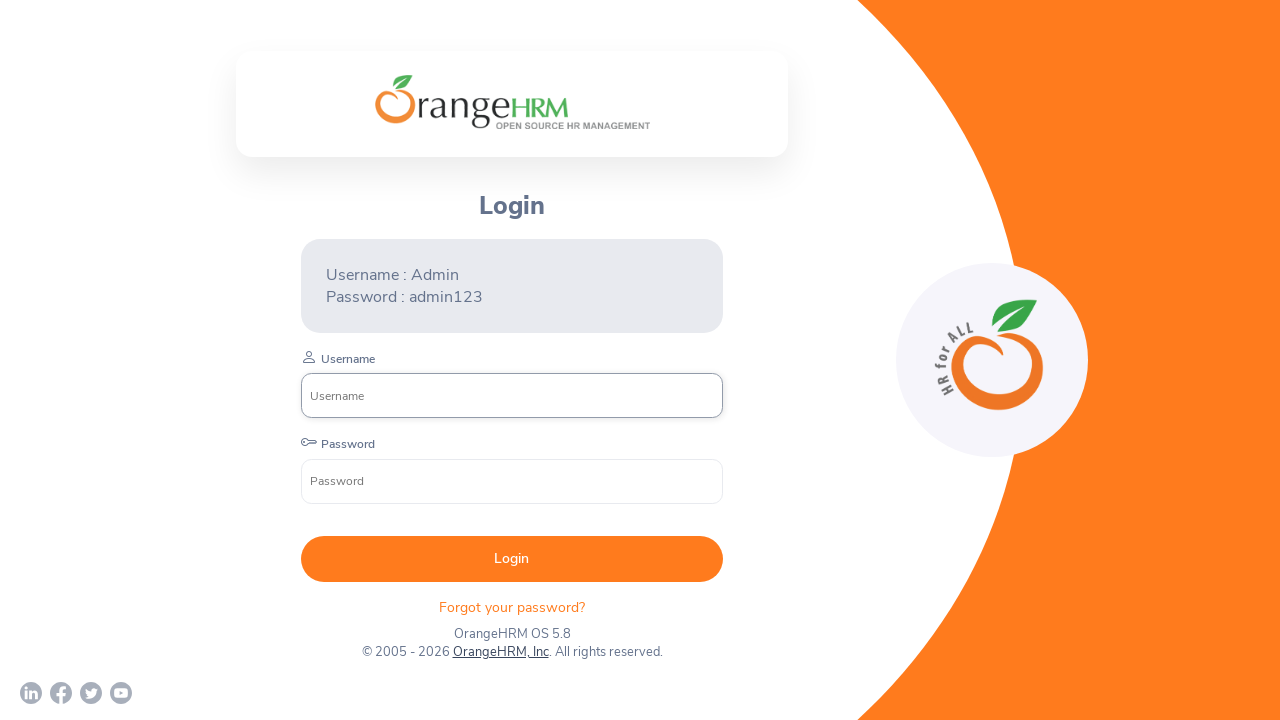